Tests browser window handling by clicking a button that opens a new window

Starting URL: https://demoqa.com/browser-windows

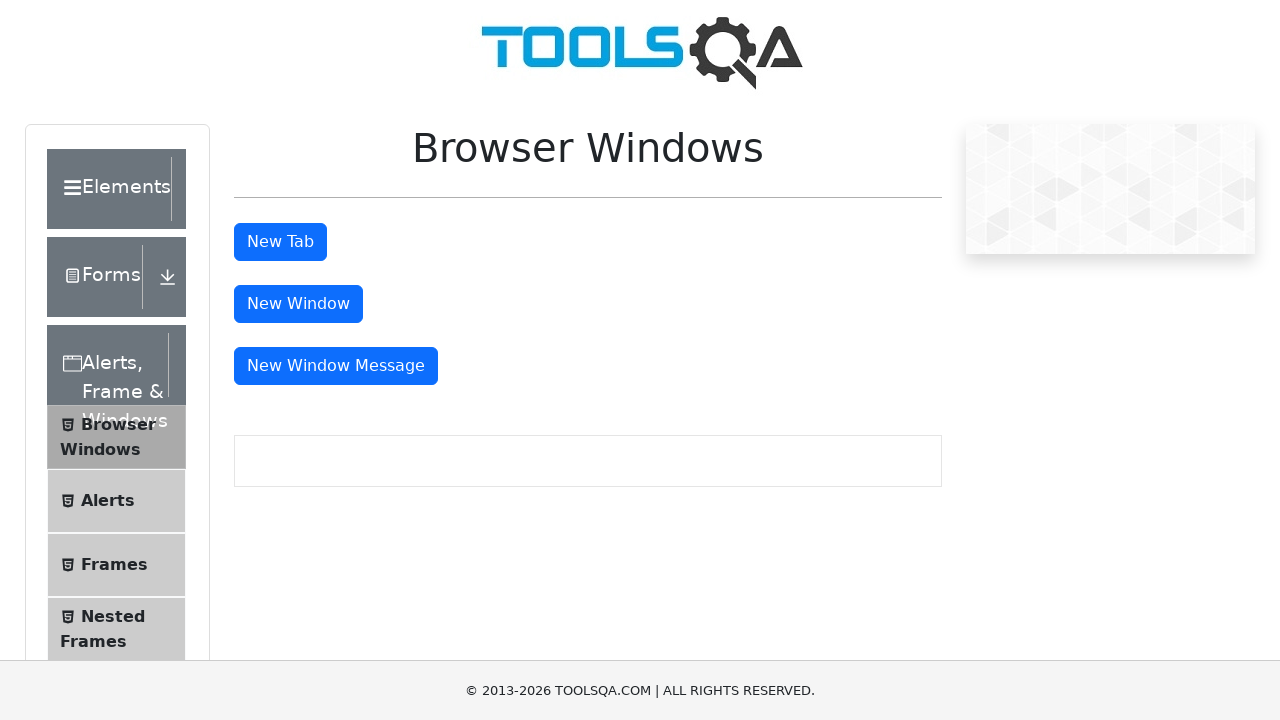

Clicked button to open new window at (298, 304) on #windowButton
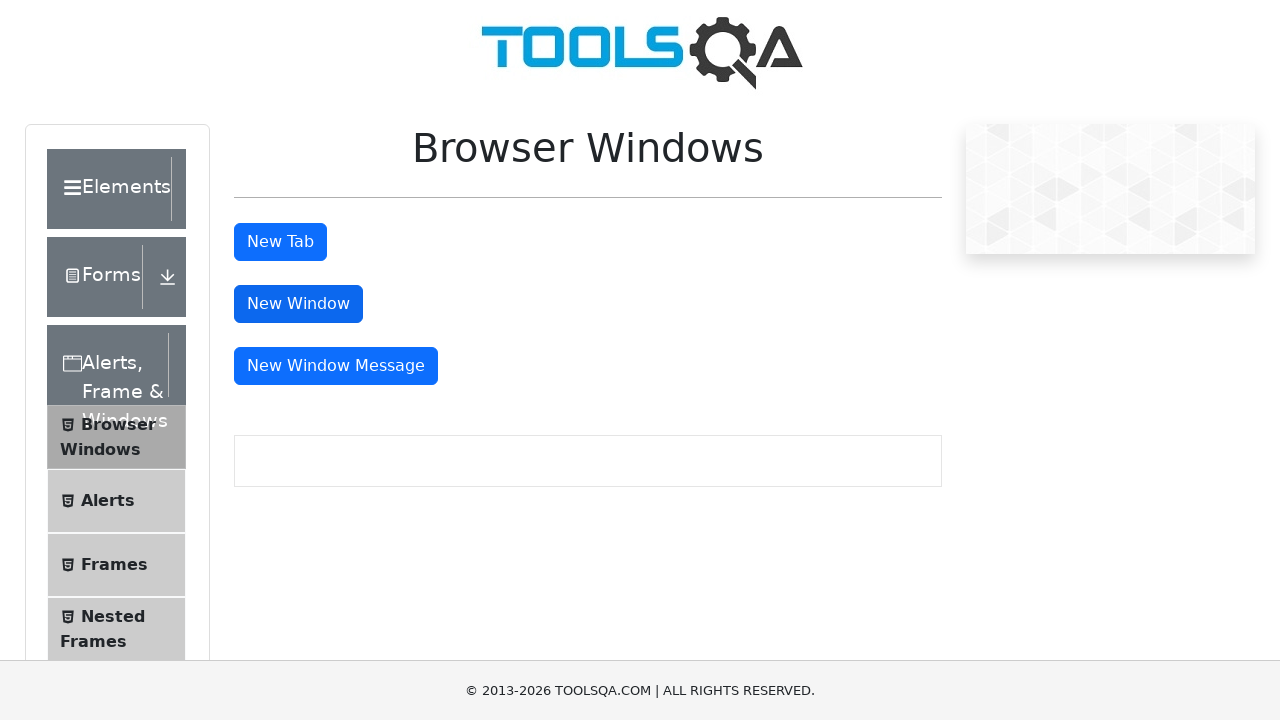

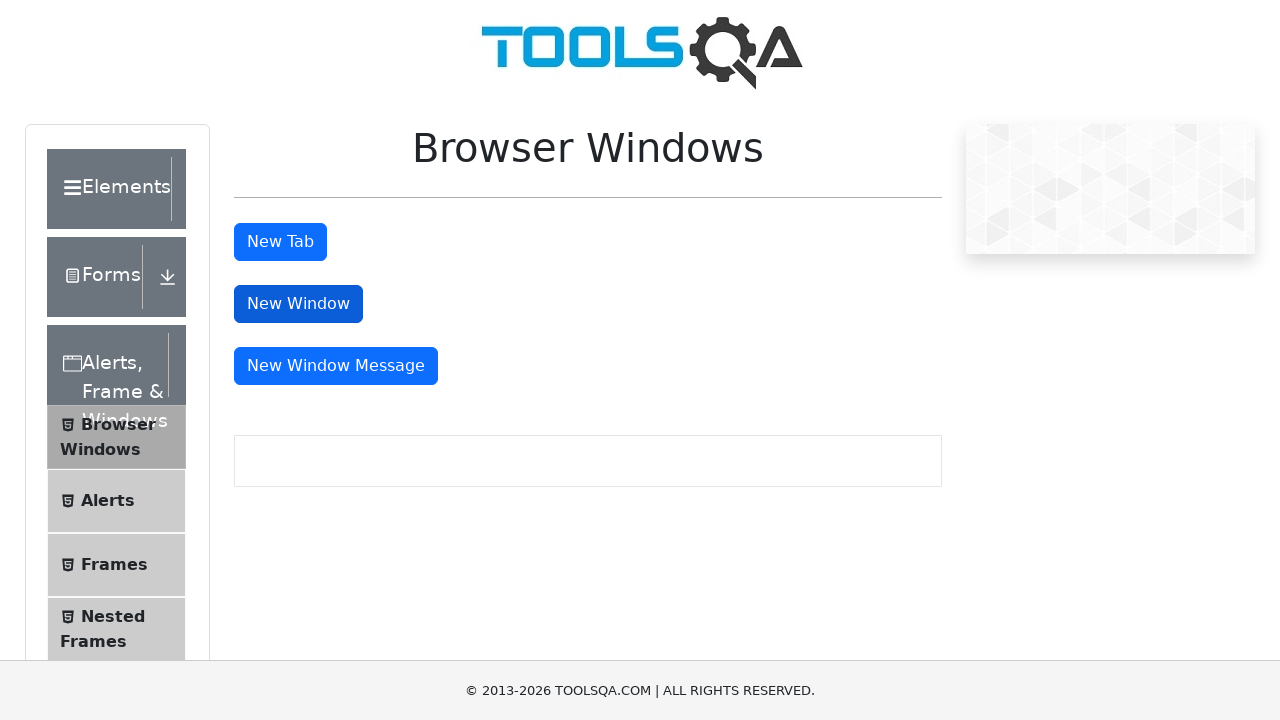